Tests that the toggle all checkbox state updates correctly when individual items are checked/unchecked

Starting URL: https://demo.playwright.dev/todomvc

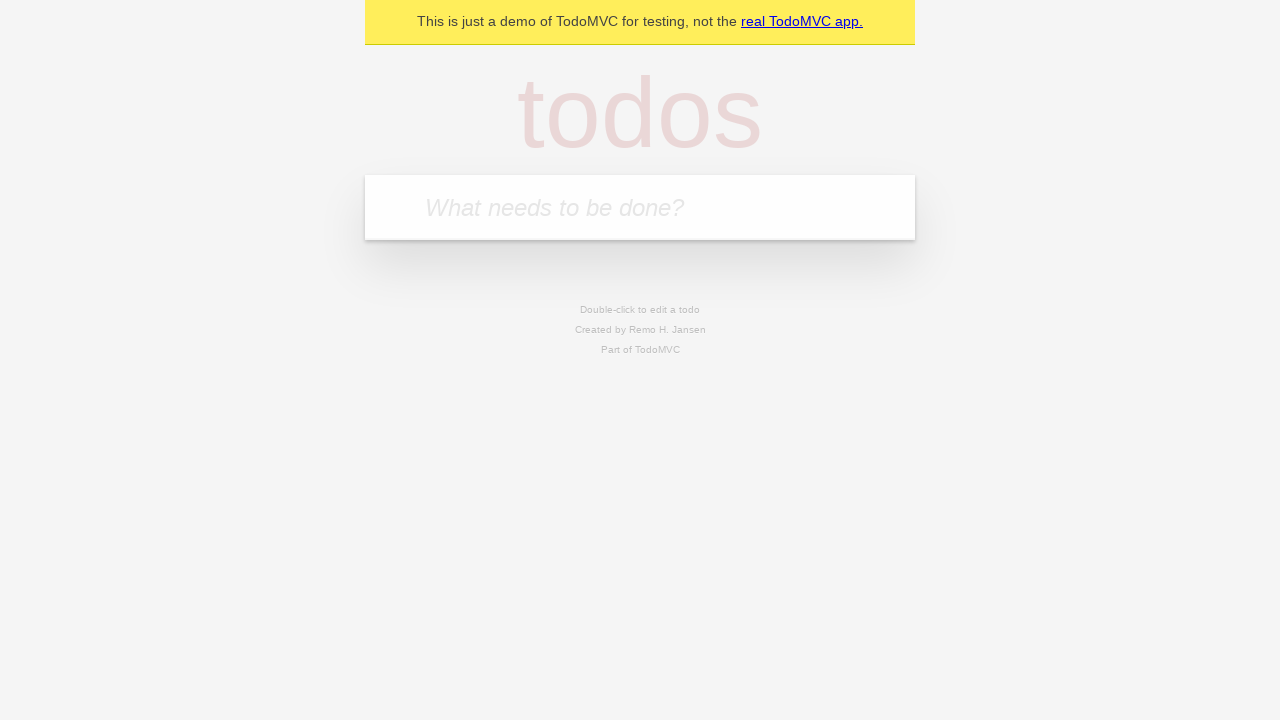

Filled todo input with 'buy some cheese' on internal:attr=[placeholder="What needs to be done?"i]
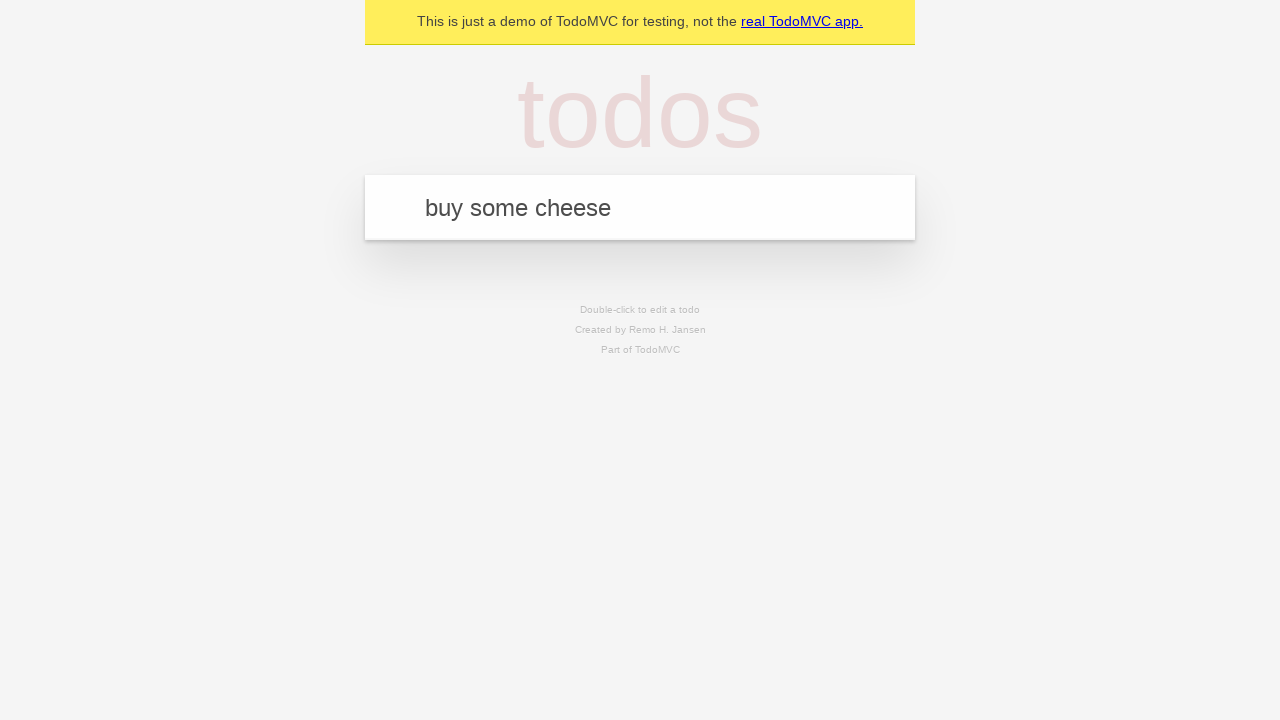

Pressed Enter to add first todo item on internal:attr=[placeholder="What needs to be done?"i]
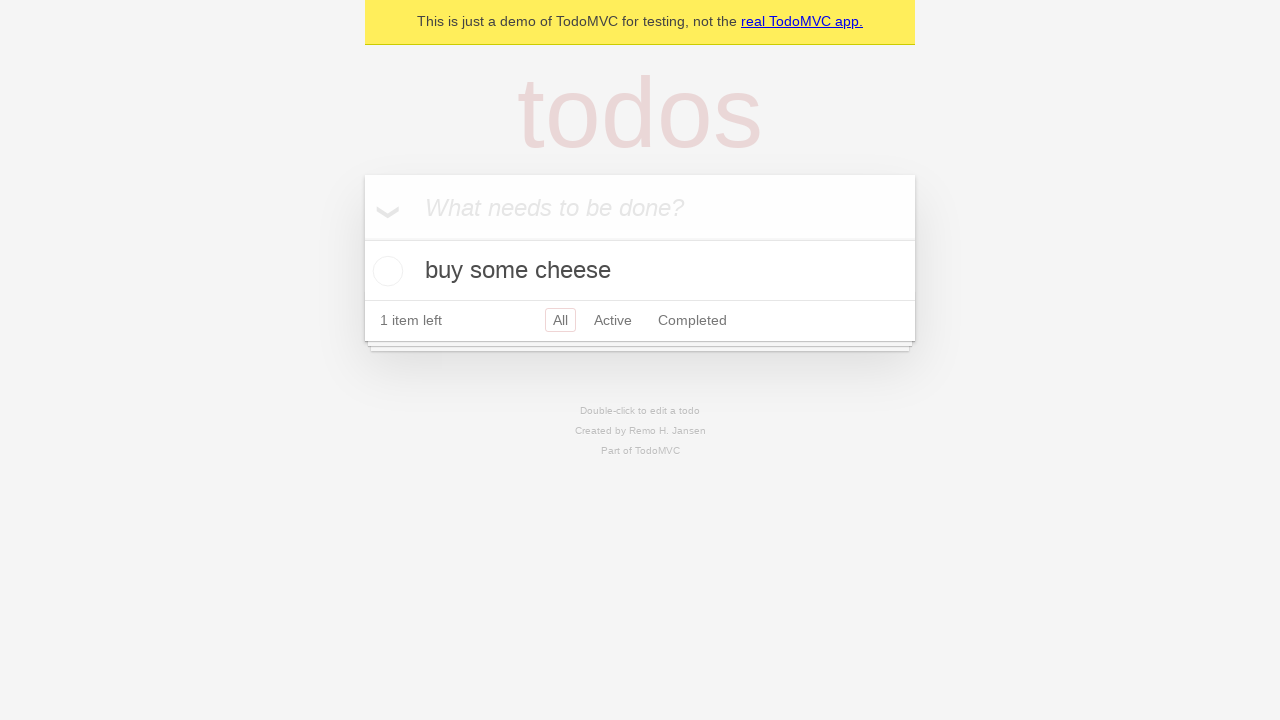

Filled todo input with 'feed the cat' on internal:attr=[placeholder="What needs to be done?"i]
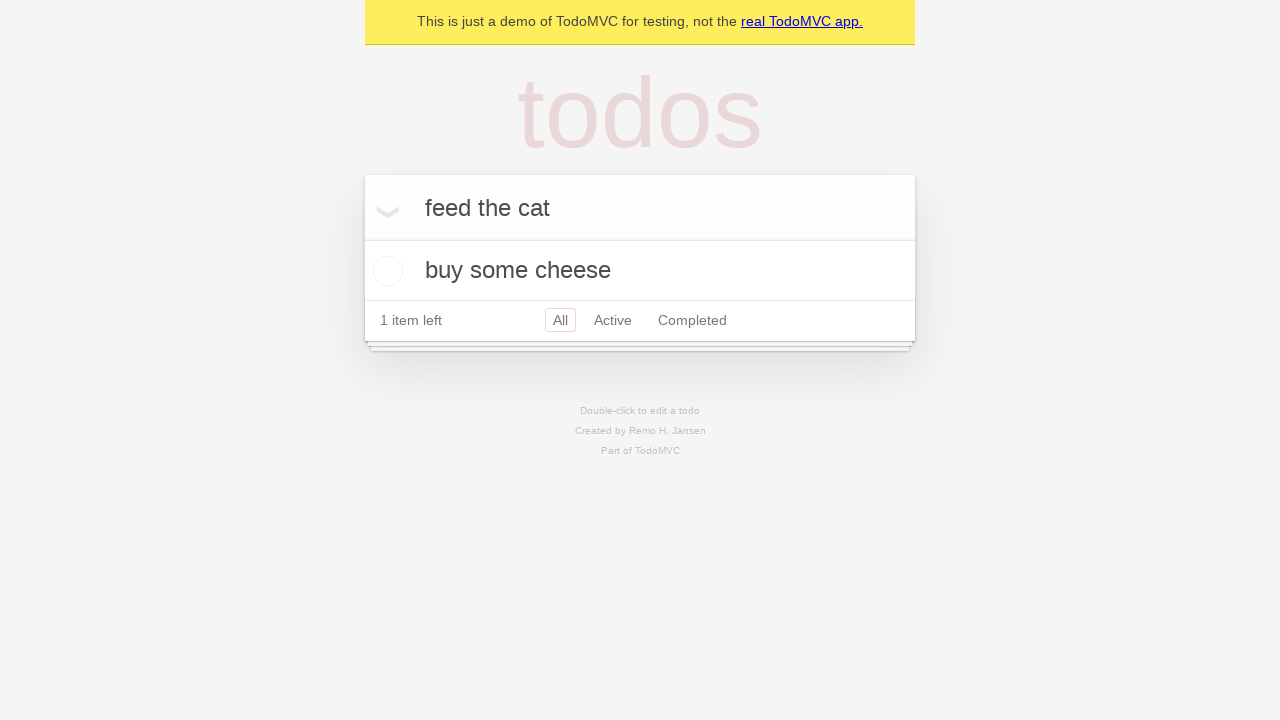

Pressed Enter to add second todo item on internal:attr=[placeholder="What needs to be done?"i]
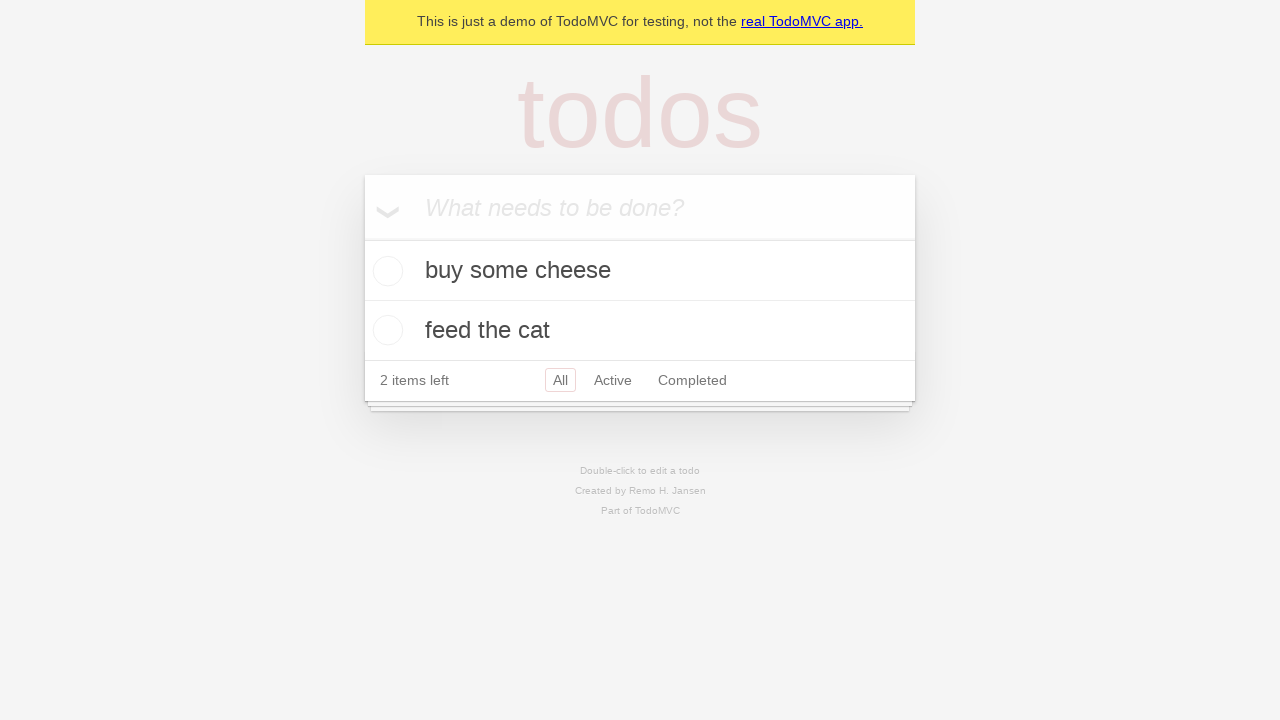

Filled todo input with 'book a doctors appointment' on internal:attr=[placeholder="What needs to be done?"i]
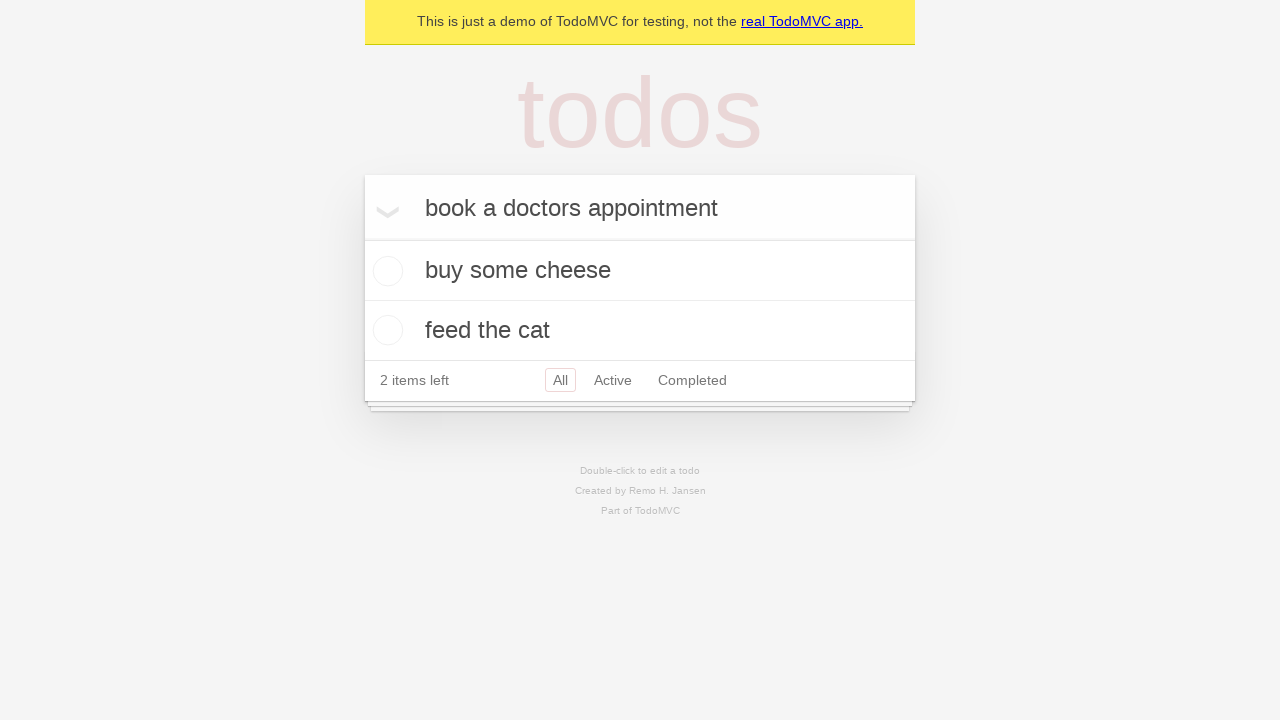

Pressed Enter to add third todo item on internal:attr=[placeholder="What needs to be done?"i]
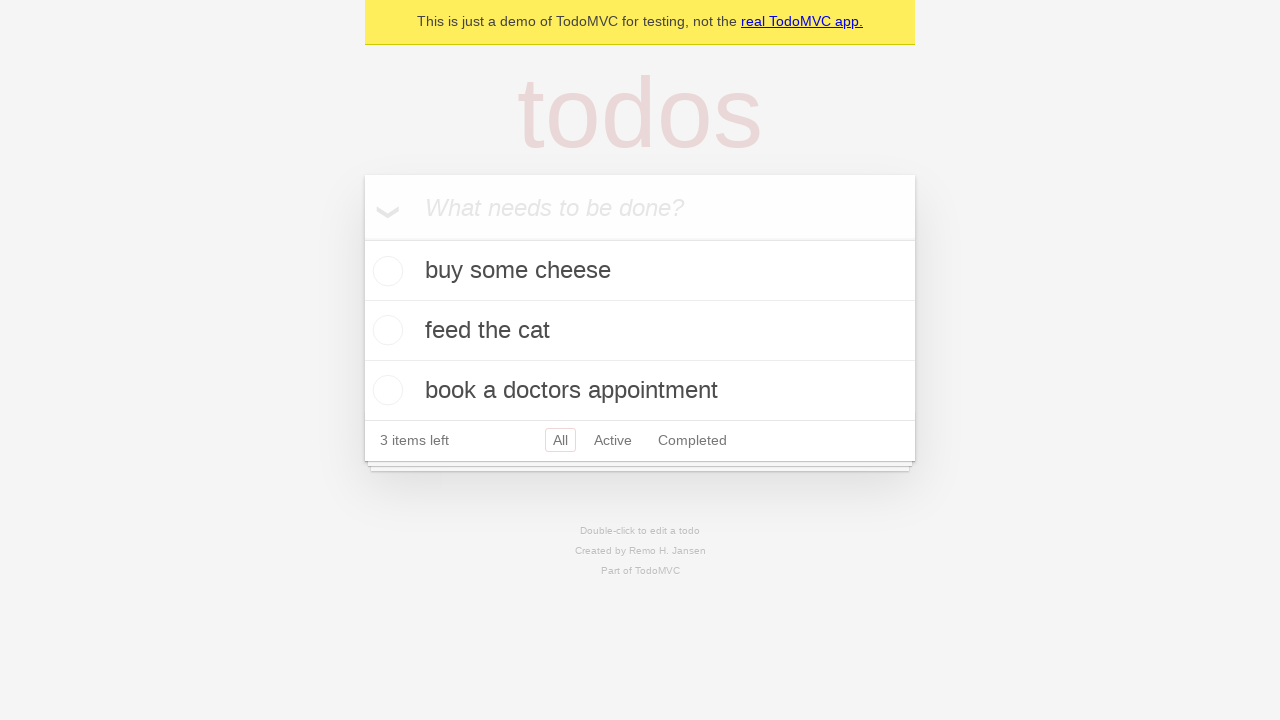

Clicked 'Mark all as complete' checkbox to check all items at (362, 238) on internal:label="Mark all as complete"i
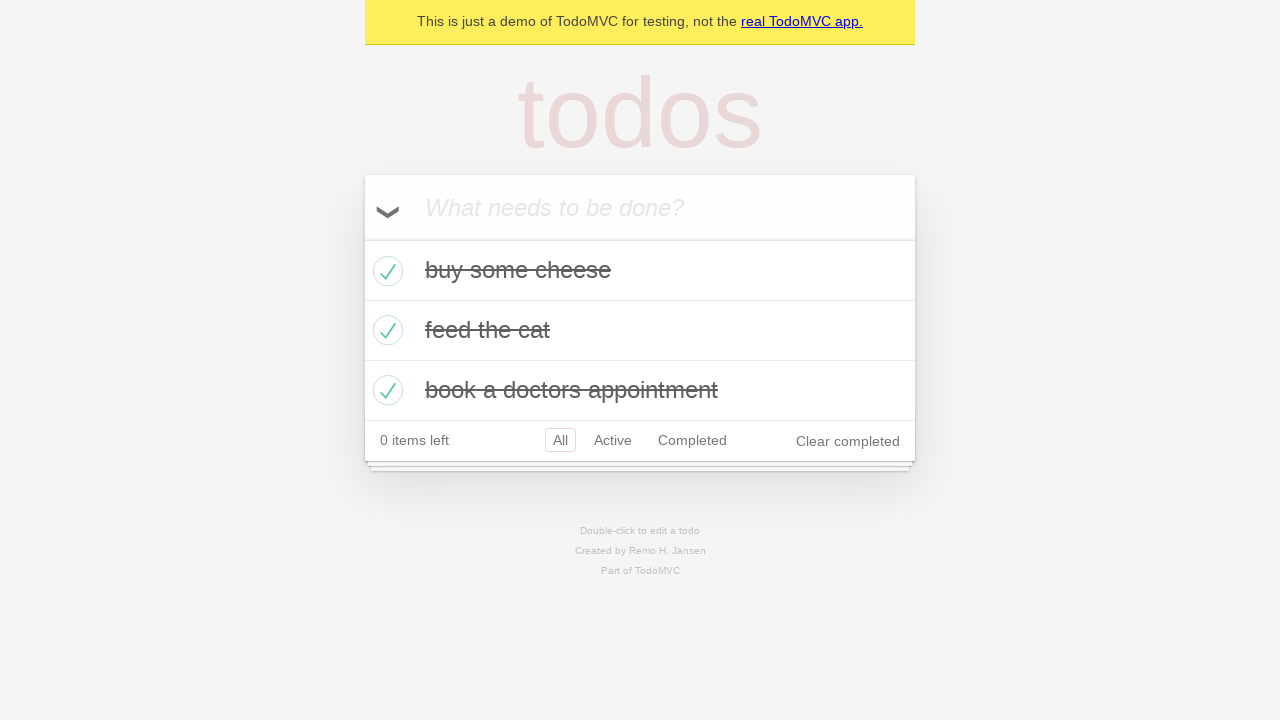

Unchecked the first todo item checkbox at (385, 271) on internal:testid=[data-testid="todo-item"s] >> nth=0 >> internal:role=checkbox
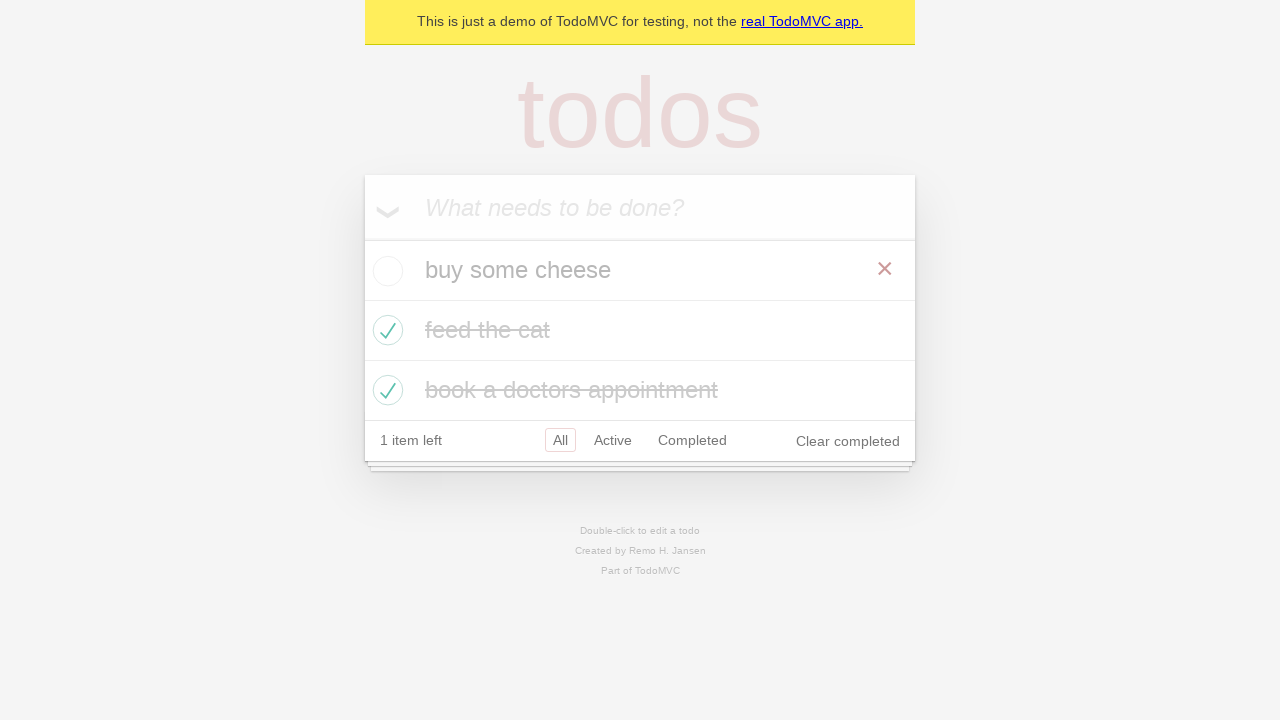

Checked the first todo item checkbox again at (385, 271) on internal:testid=[data-testid="todo-item"s] >> nth=0 >> internal:role=checkbox
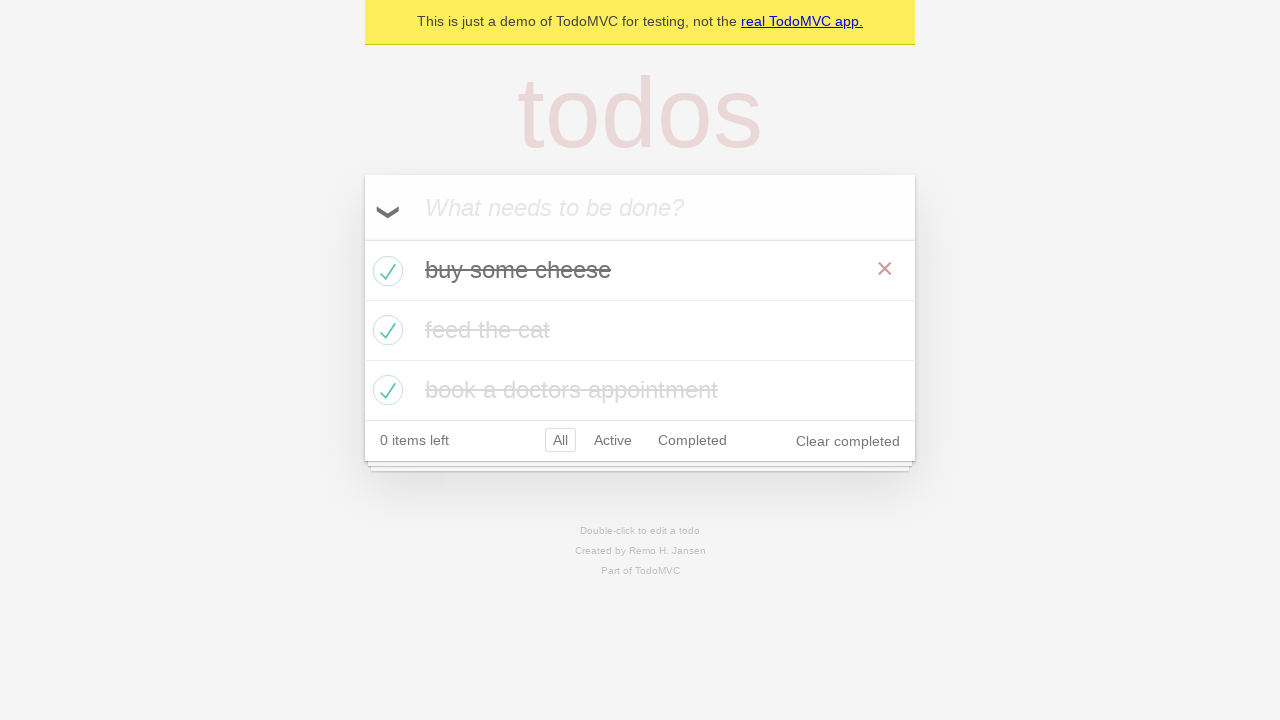

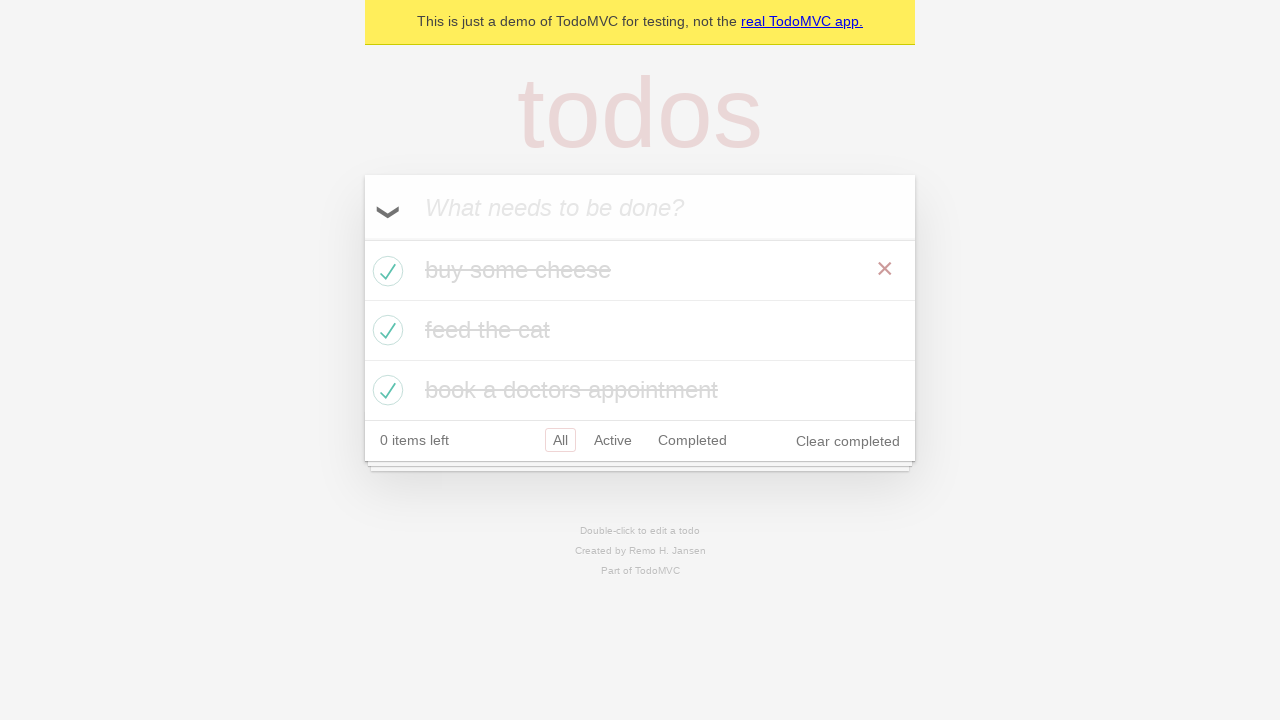